Tests file download functionality by clicking on a download link for an image file

Starting URL: http://the-internet.herokuapp.com/download

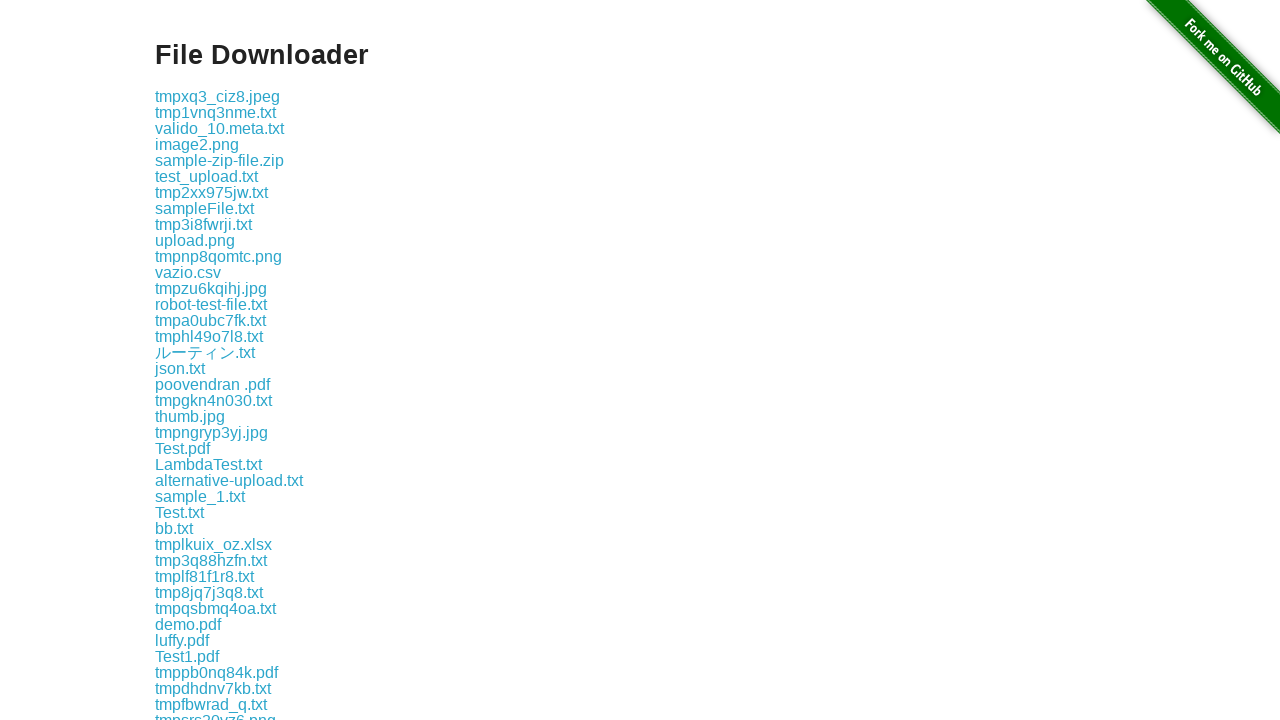

Clicked on image1.png download link at (197, 360) on a:text('image1.png')
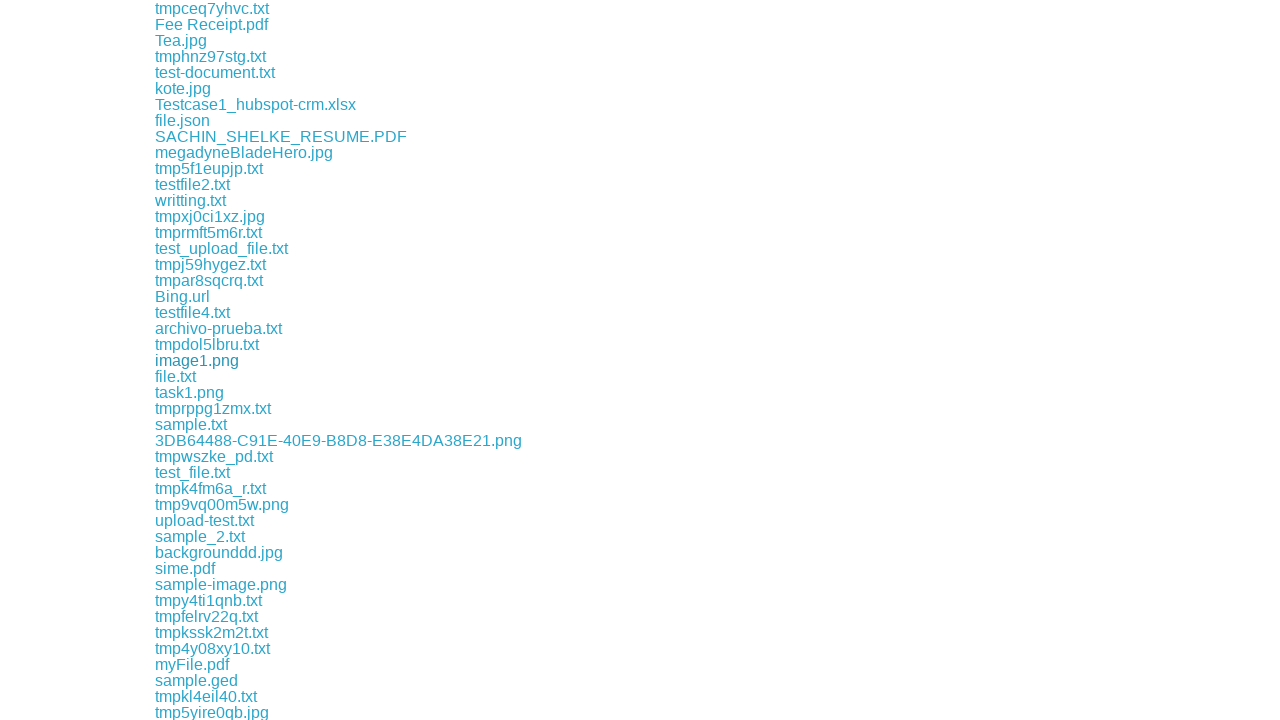

Waited 3 seconds for download to initiate
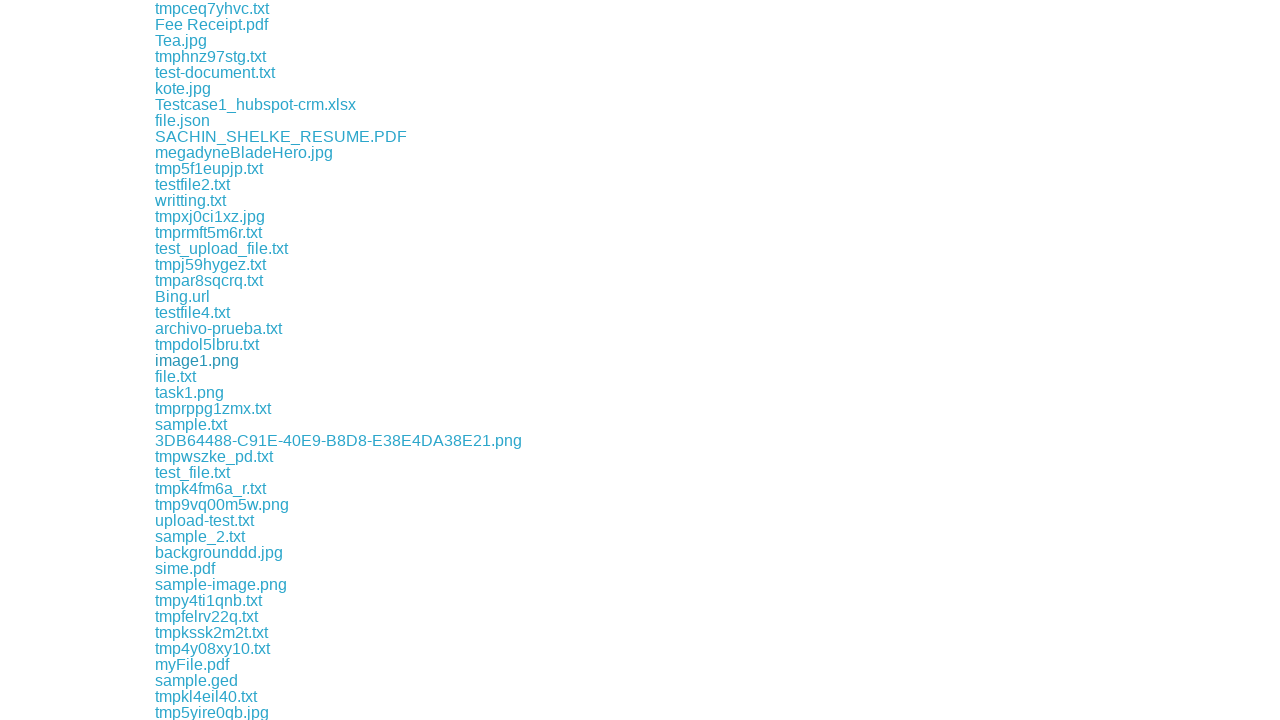

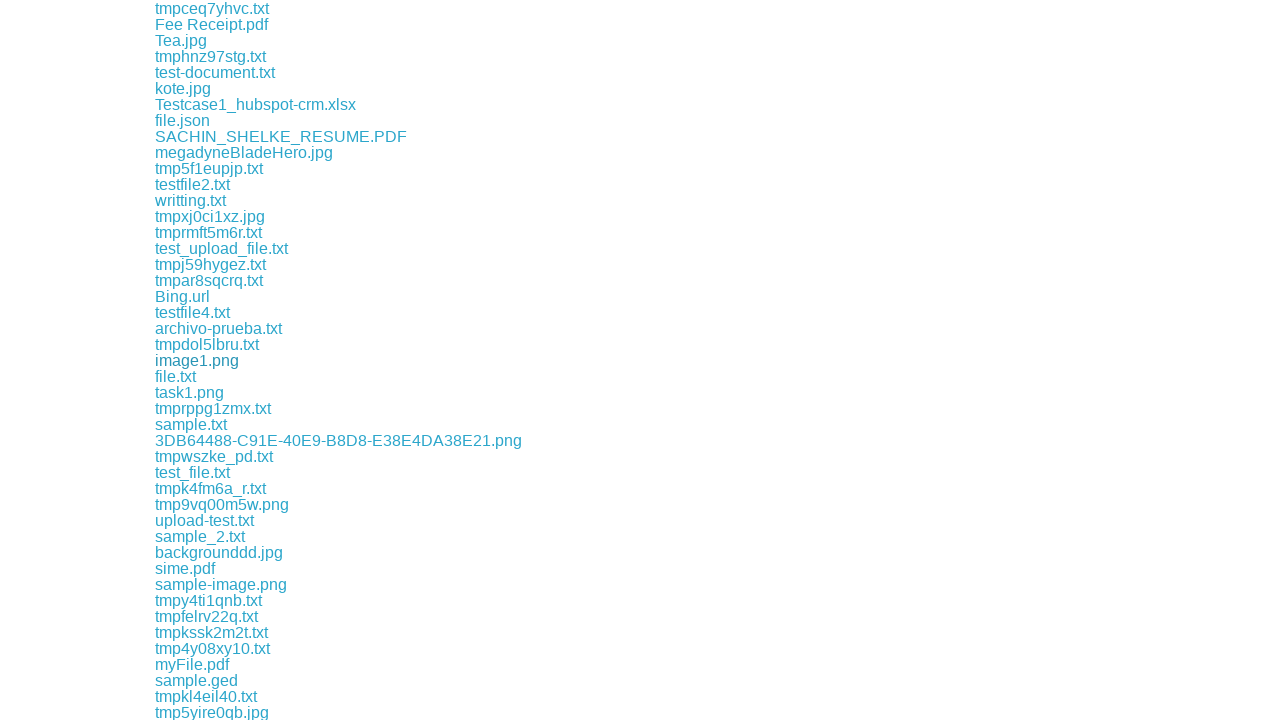